Tests e-commerce functionality by searching for a product (iPhone), selecting it from results, adding it to cart, and proceeding to checkout

Starting URL: https://ecommerce-playground.lambdatest.io/

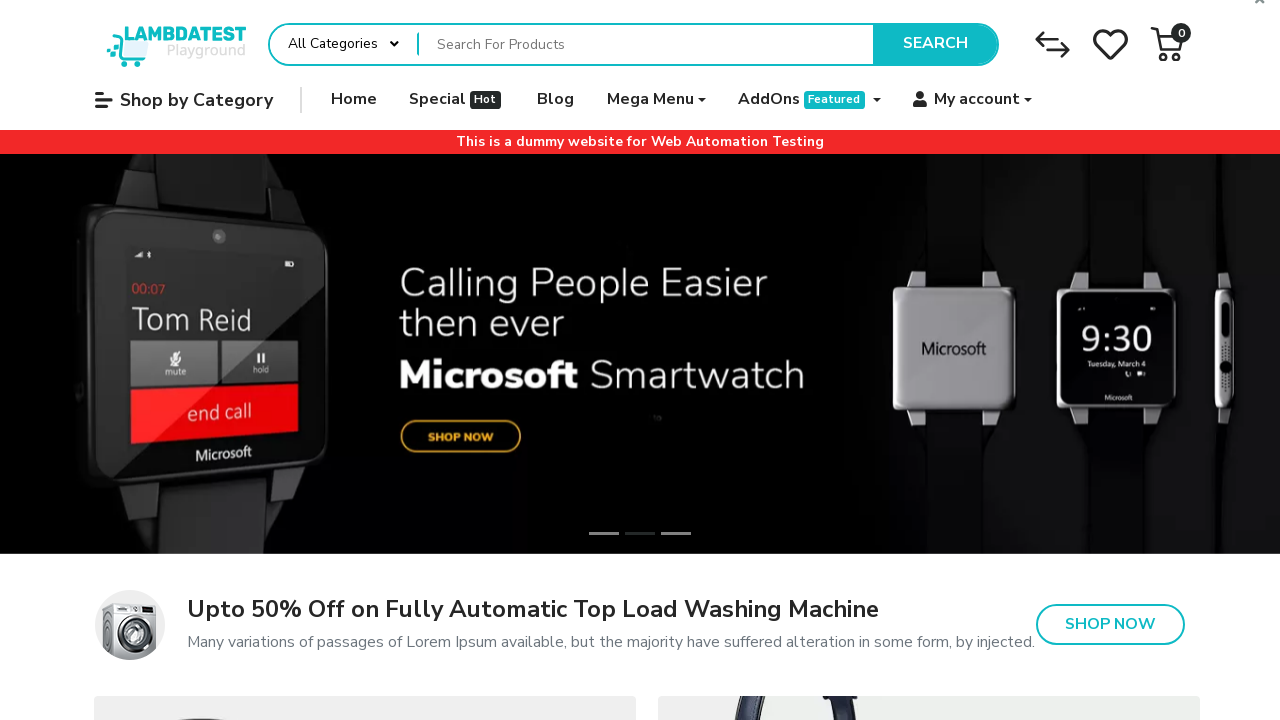

Located search input field for products
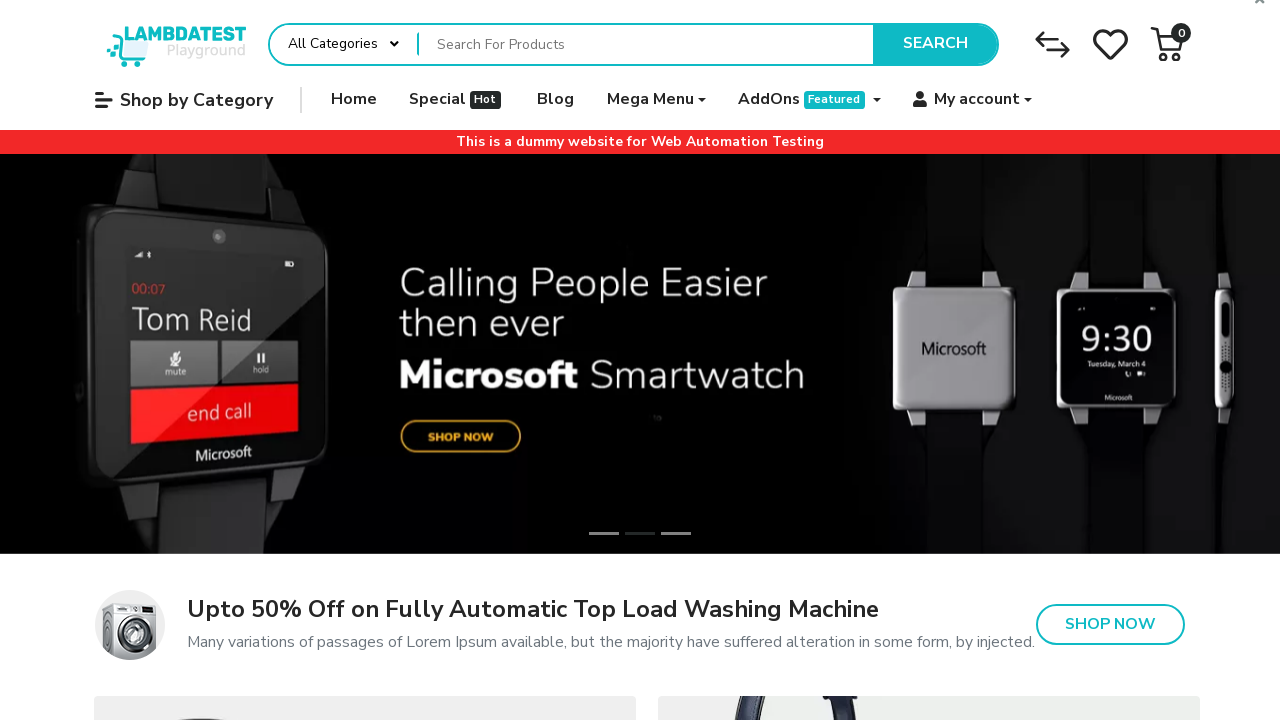

Filled search field with 'Iphone' on internal:role=textbox[name="Search For Products"i]
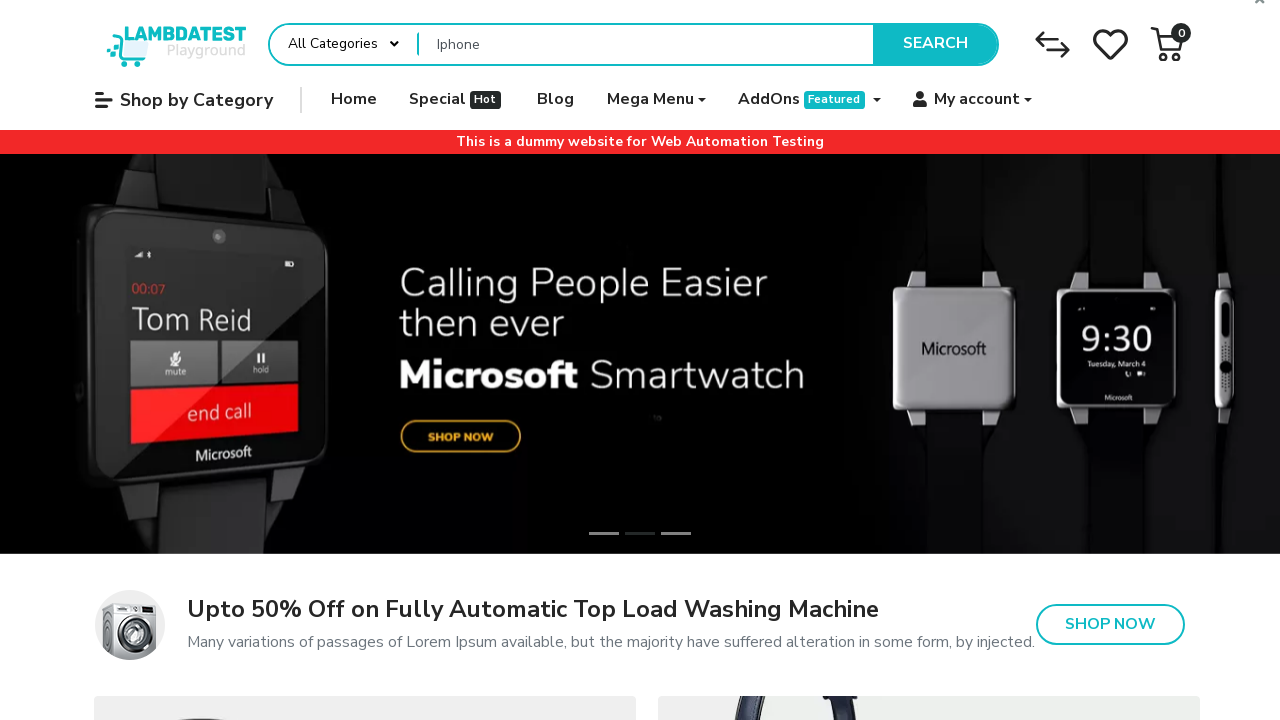

Pressed Enter to search for iPhone on internal:role=textbox[name="Search For Products"i]
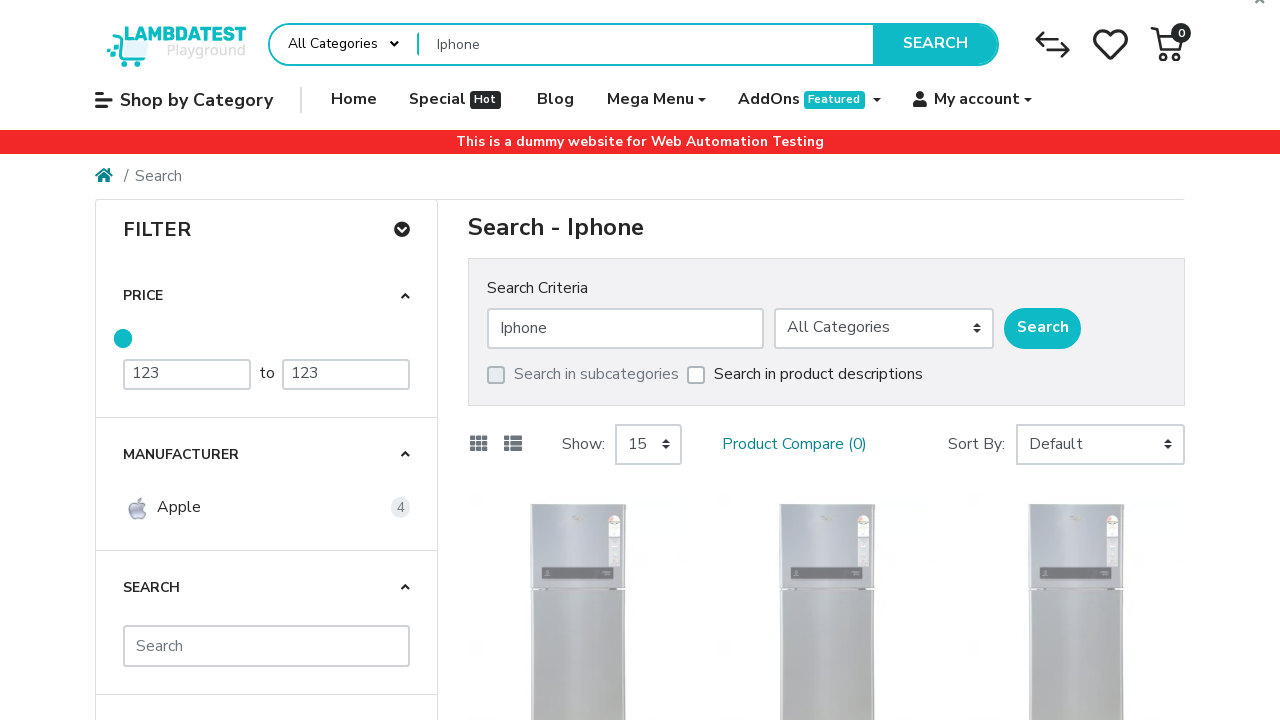

Search results loaded - product layout visible
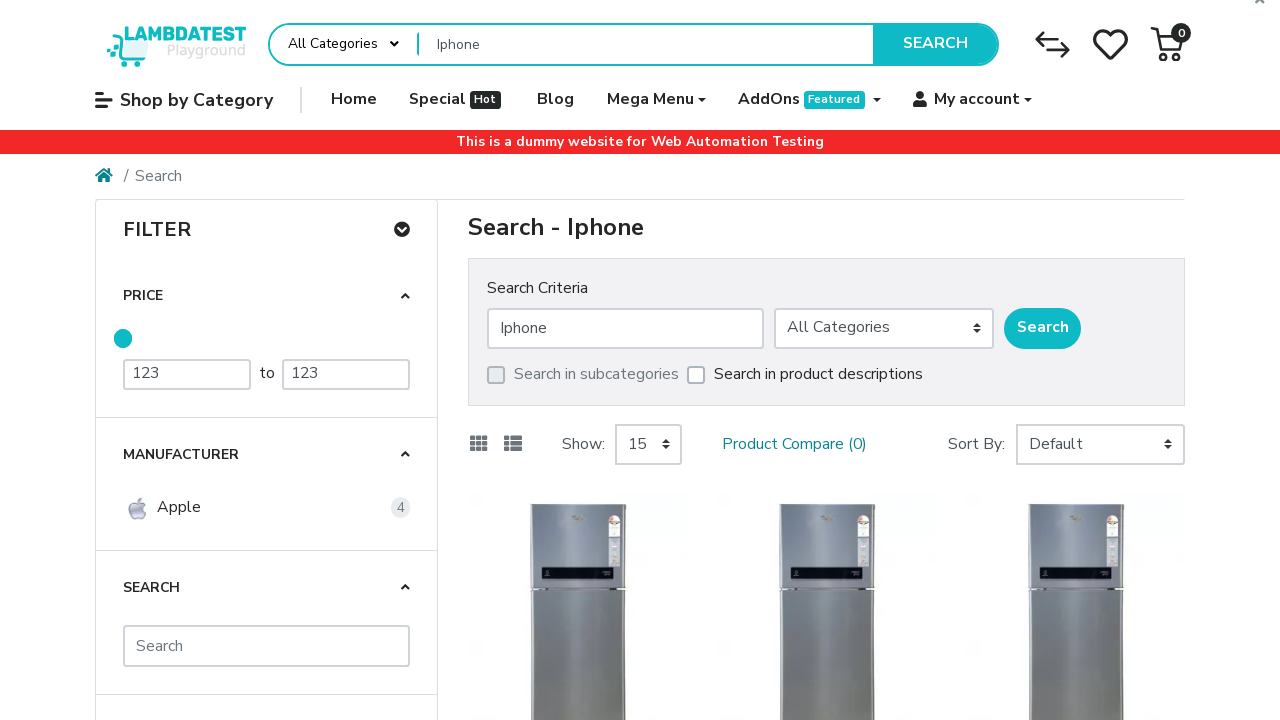

Located all product result items
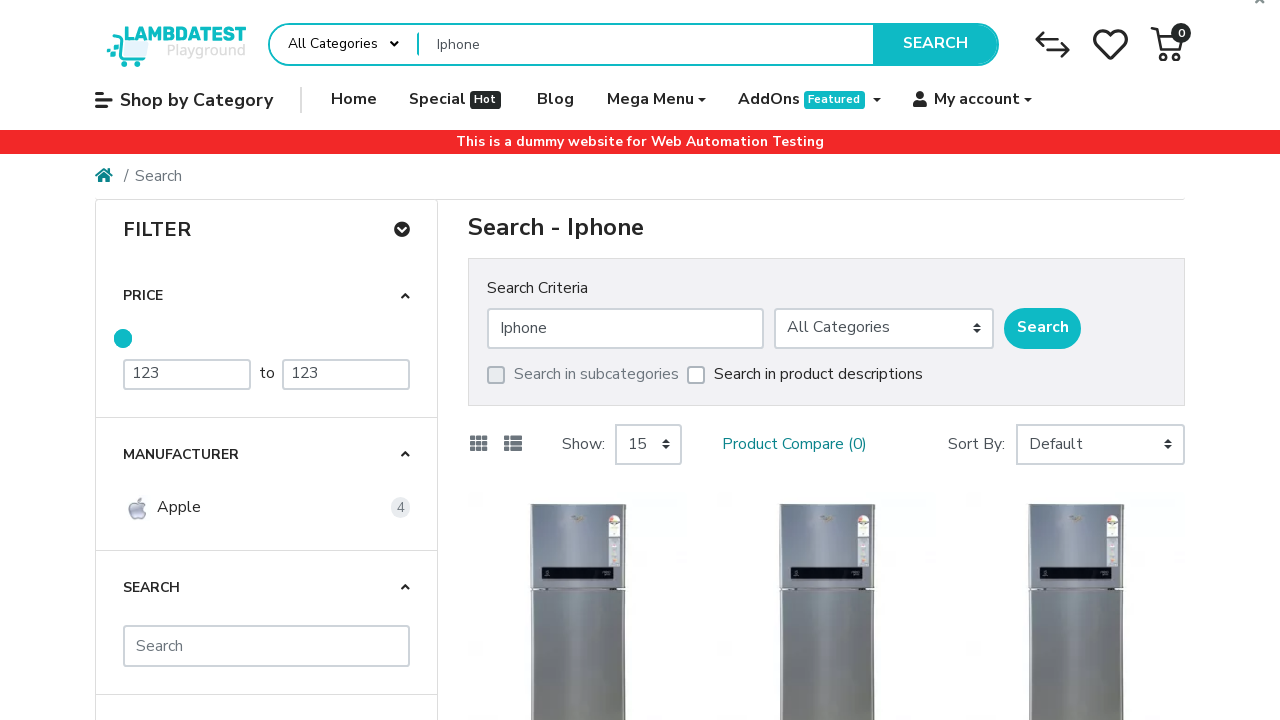

Clicked on third product result (iPhone) at (1076, 537) on .product-layout >> nth=2
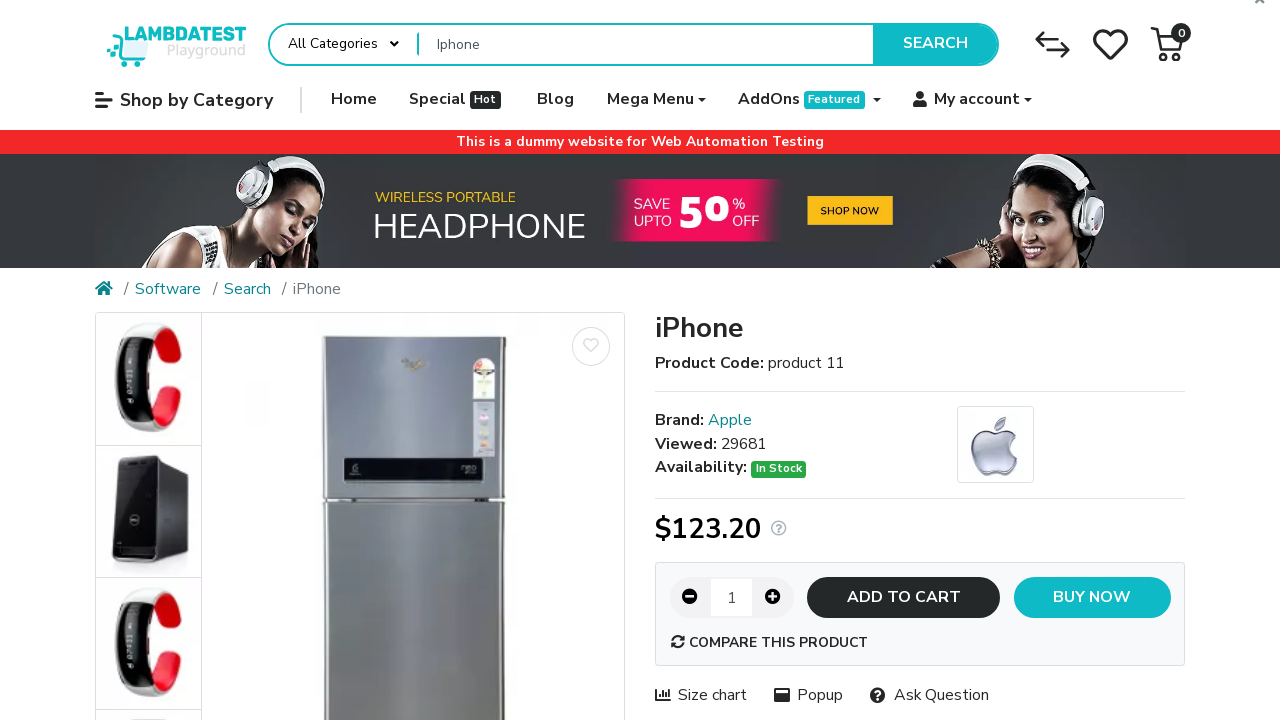

Verified product is in stock
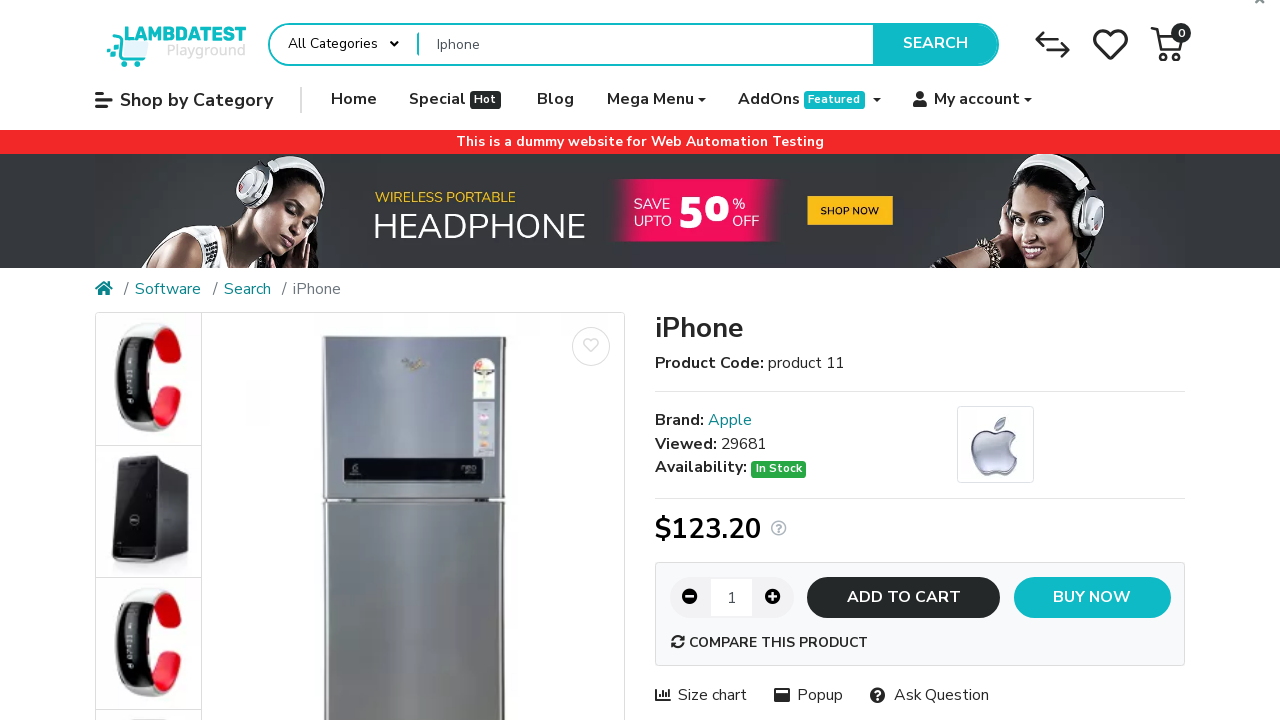

Clicked 'Add to Cart' button at (904, 598) on internal:role=button[name="Add to Cart"i]
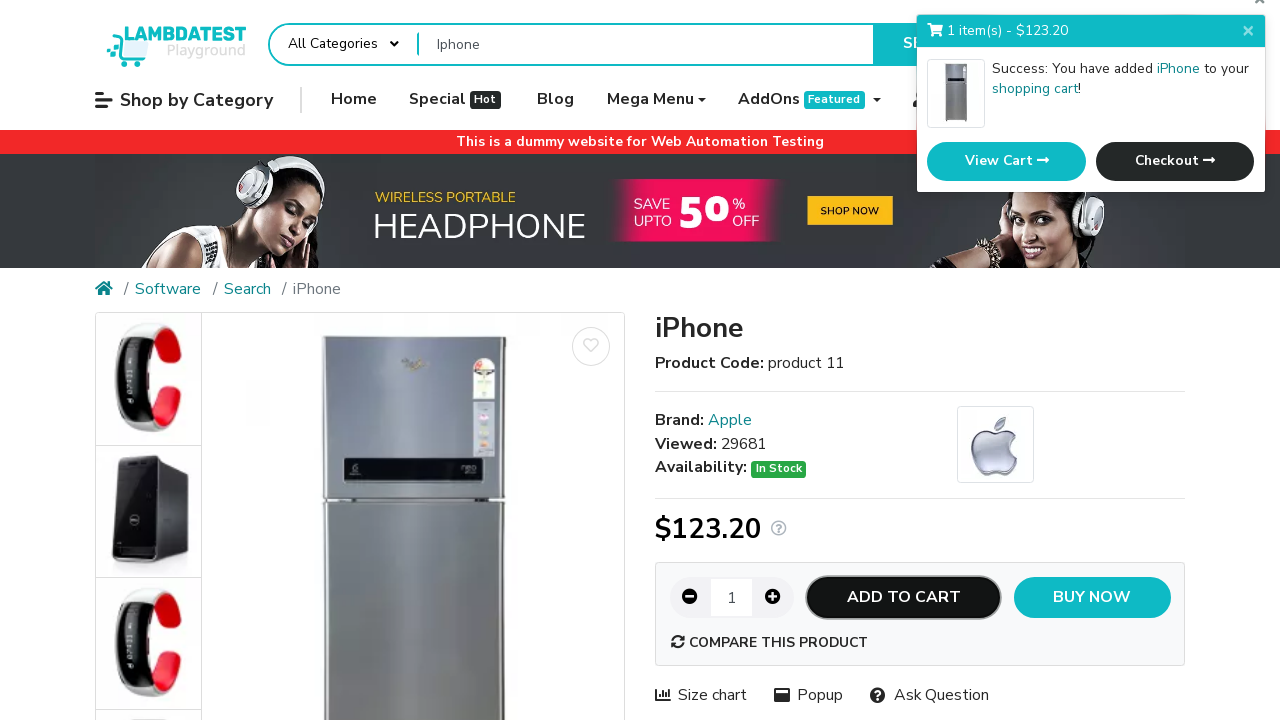

Notification appeared confirming product added to cart
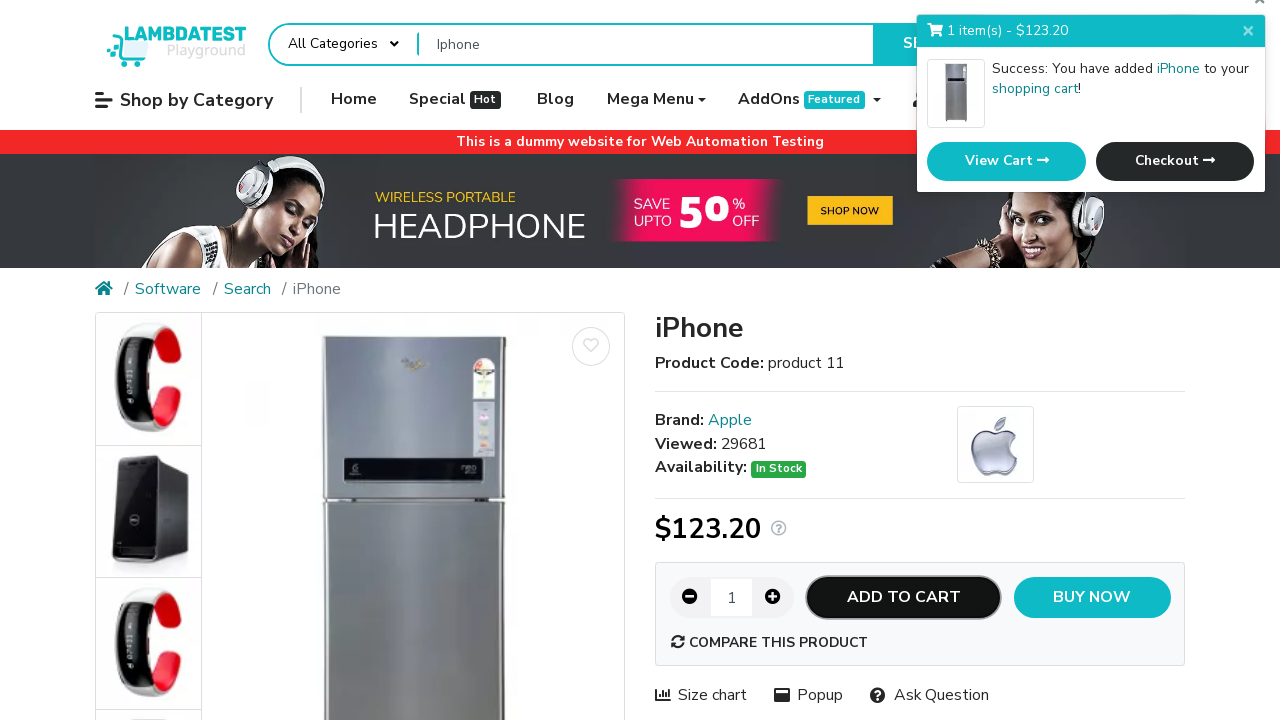

Clicked 'Checkout' link to proceed to checkout page at (1175, 162) on internal:role=link[name="Checkout"i]
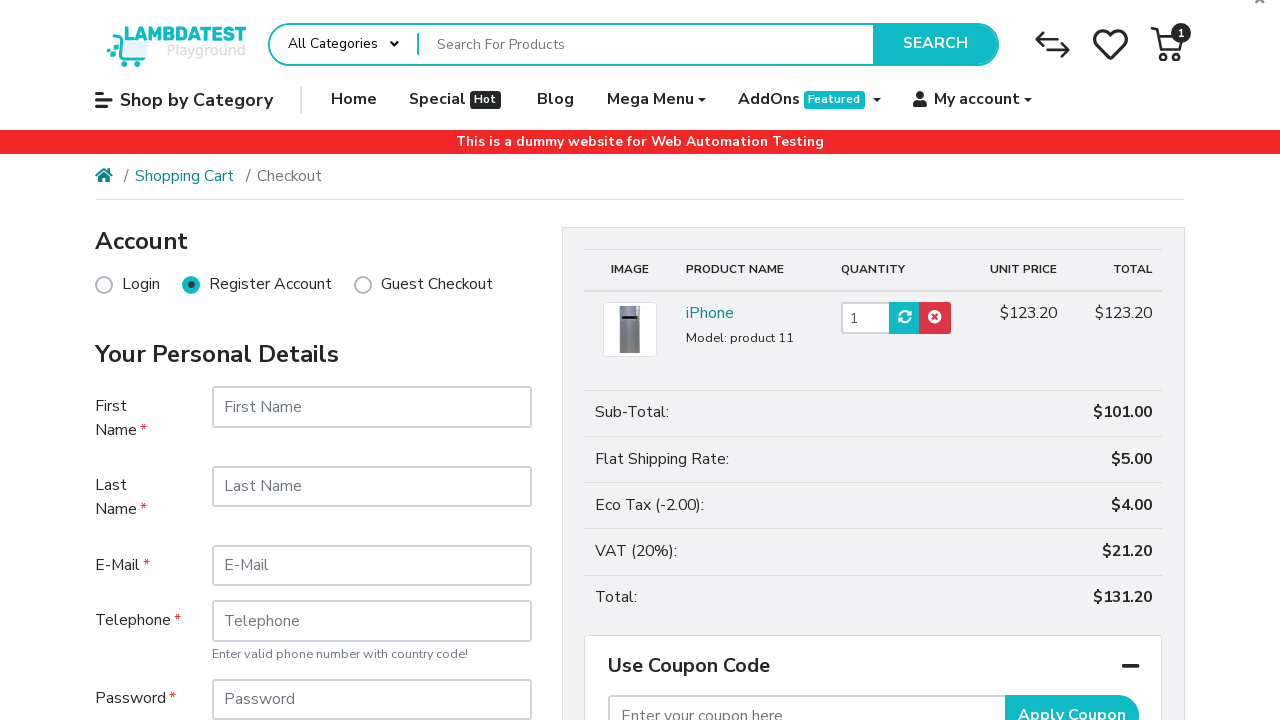

Waited for checkout page to fully load
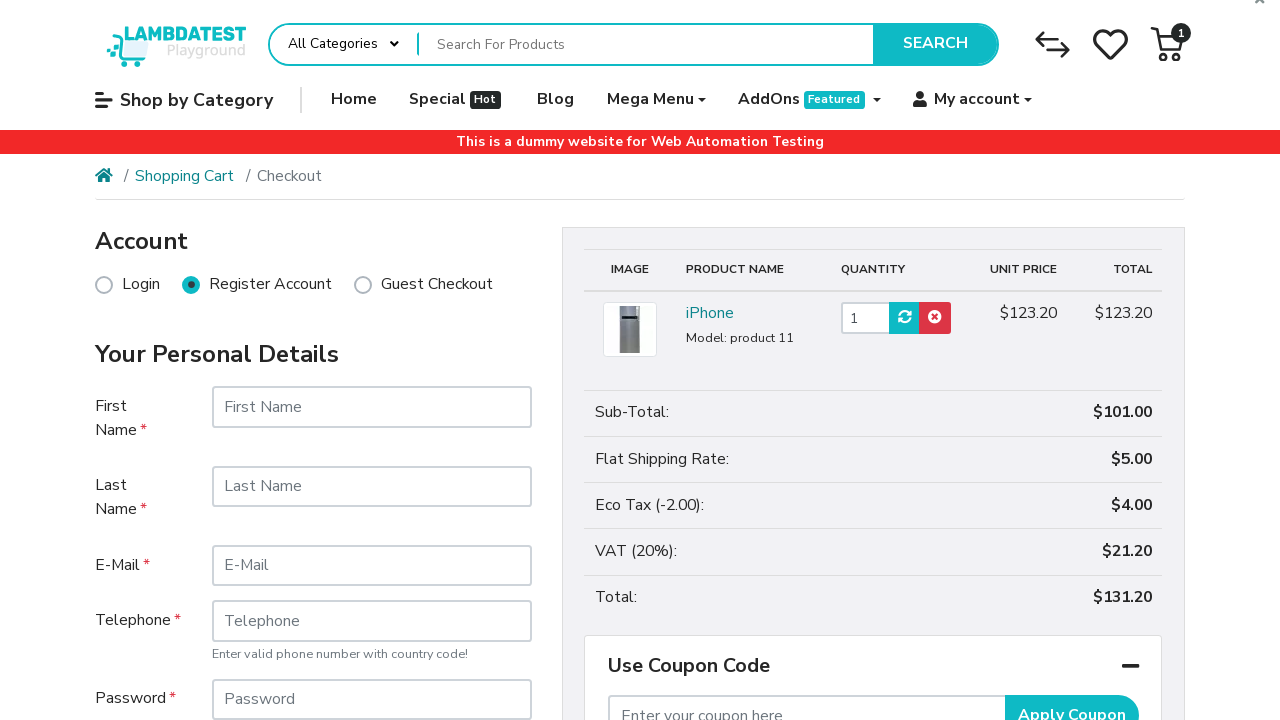

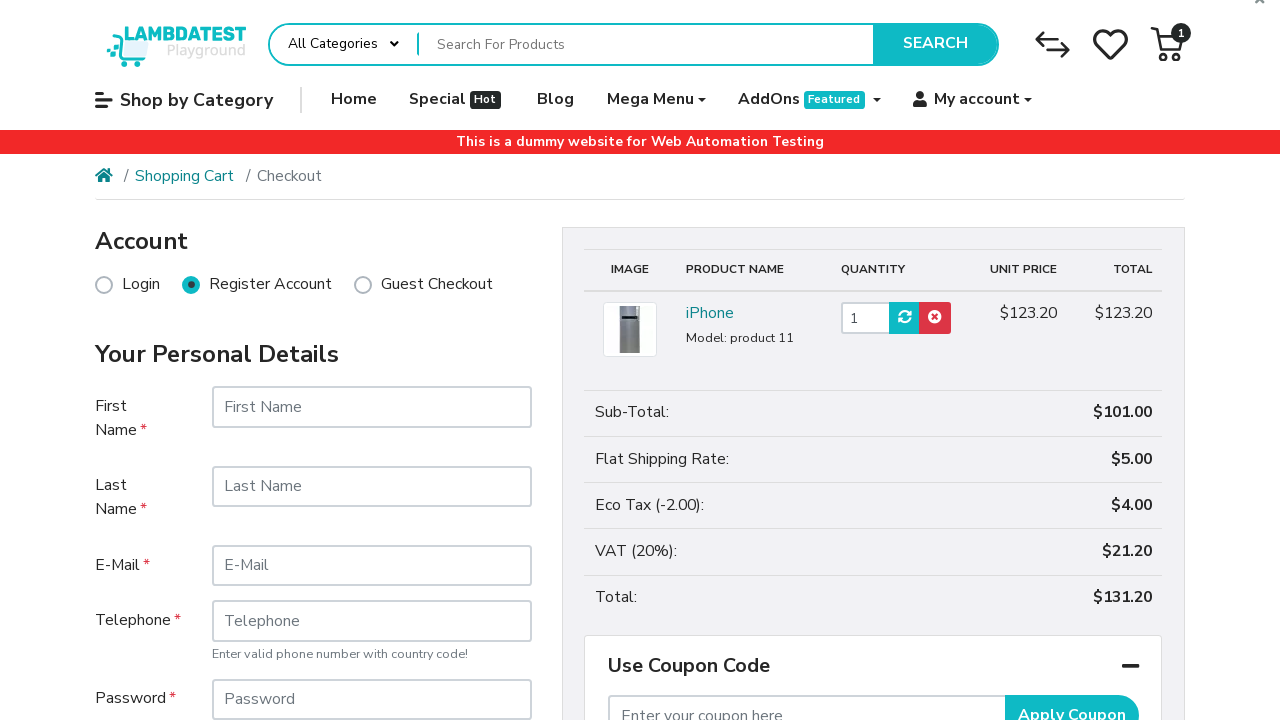